Tests that the "complete all" checkbox updates state when individual items are completed or cleared

Starting URL: https://demo.playwright.dev/todomvc

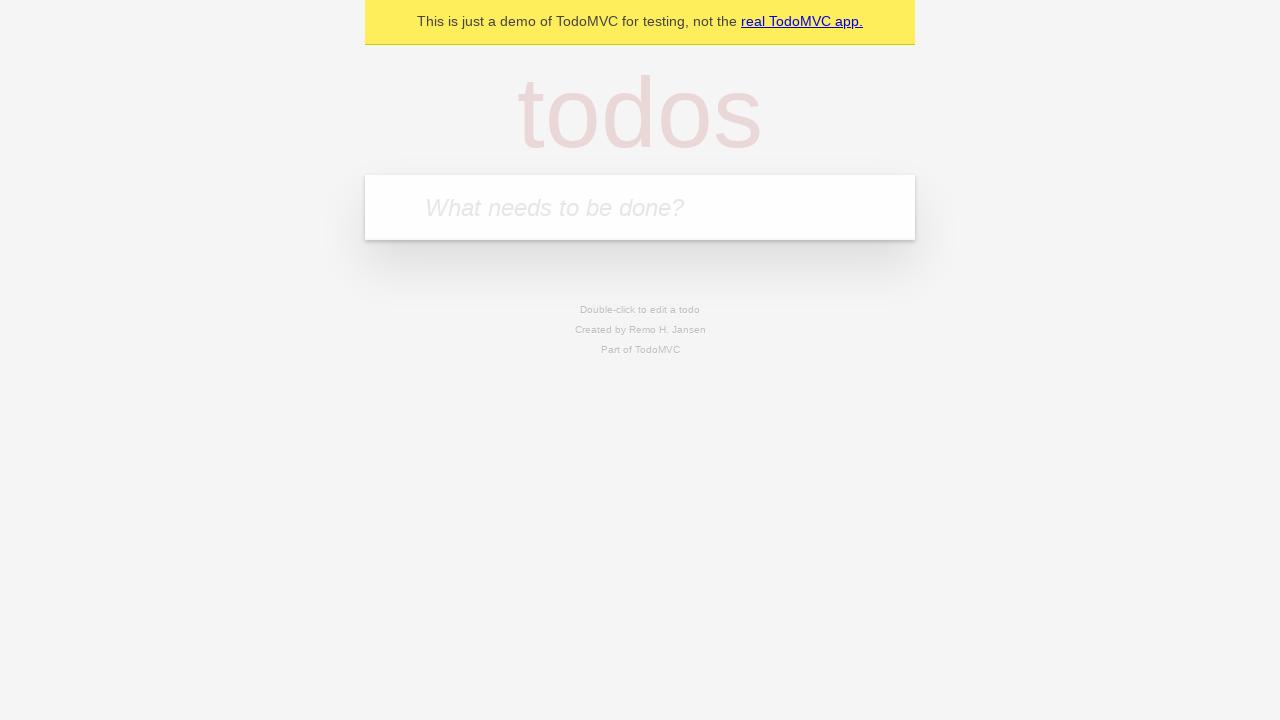

Filled todo input with 'buy some cheese' on internal:attr=[placeholder="What needs to be done?"i]
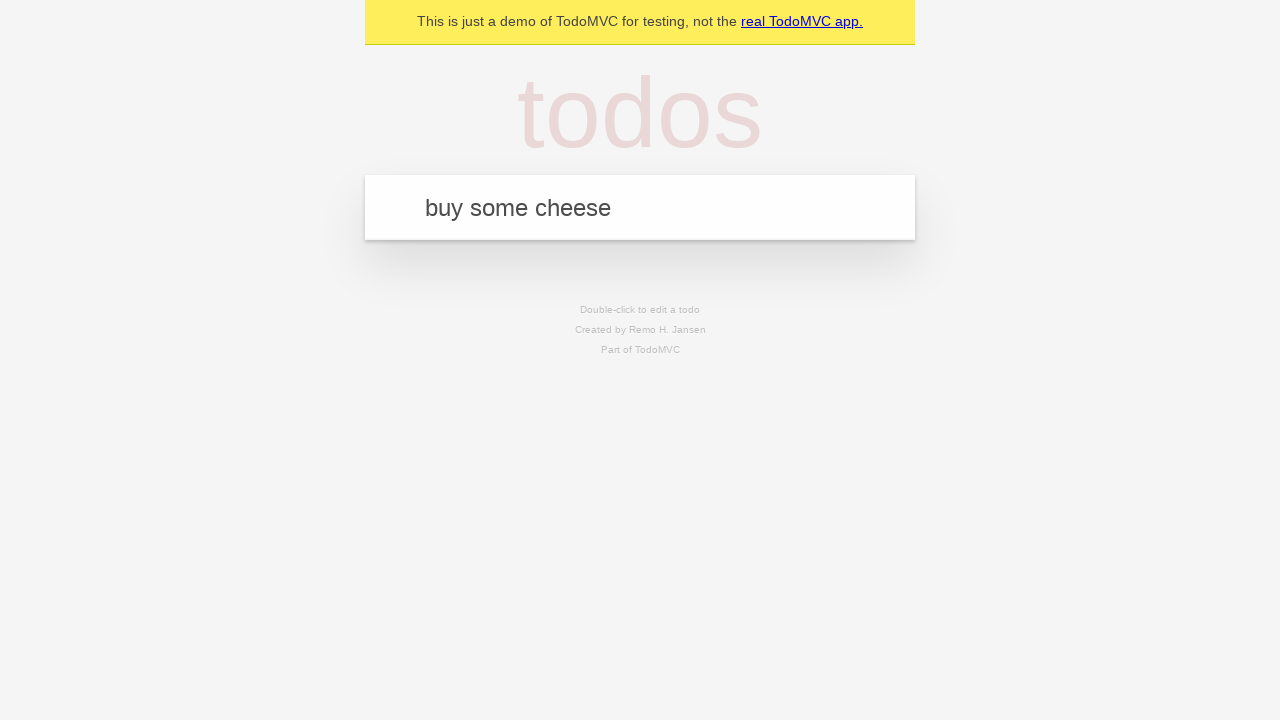

Pressed Enter to create first todo on internal:attr=[placeholder="What needs to be done?"i]
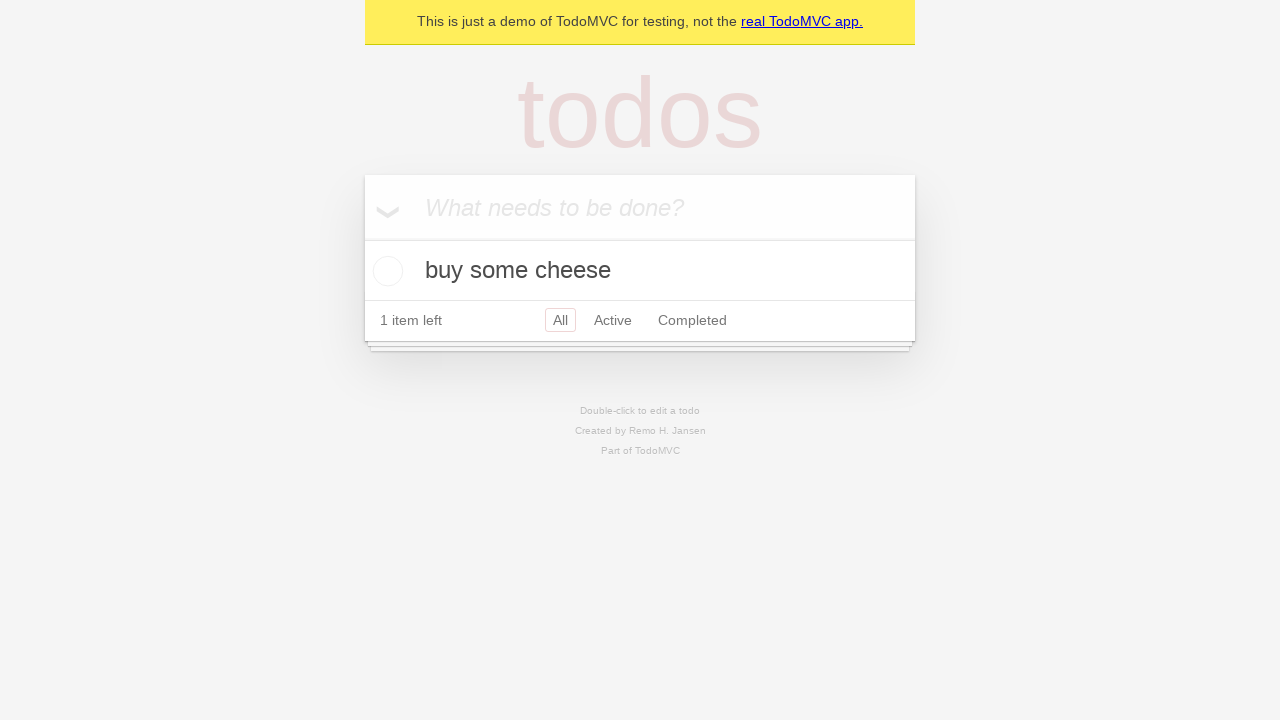

Filled todo input with 'feed the cat' on internal:attr=[placeholder="What needs to be done?"i]
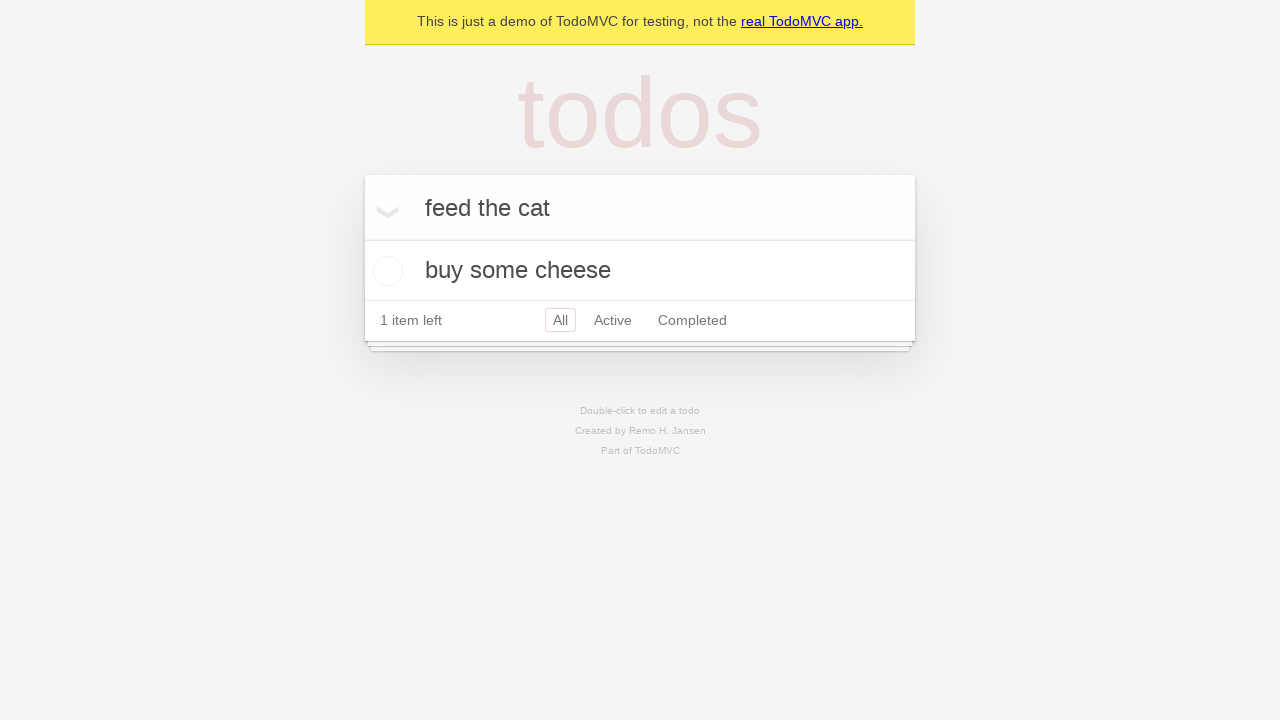

Pressed Enter to create second todo on internal:attr=[placeholder="What needs to be done?"i]
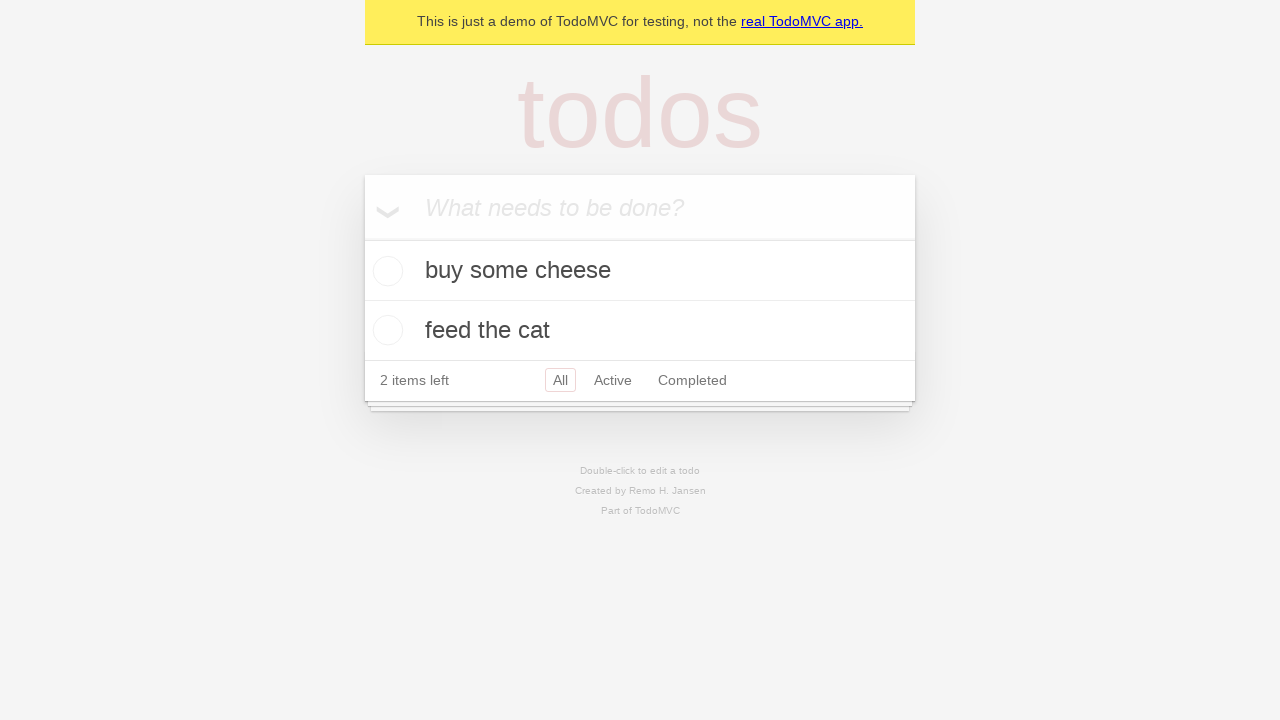

Filled todo input with 'book a doctors appointment' on internal:attr=[placeholder="What needs to be done?"i]
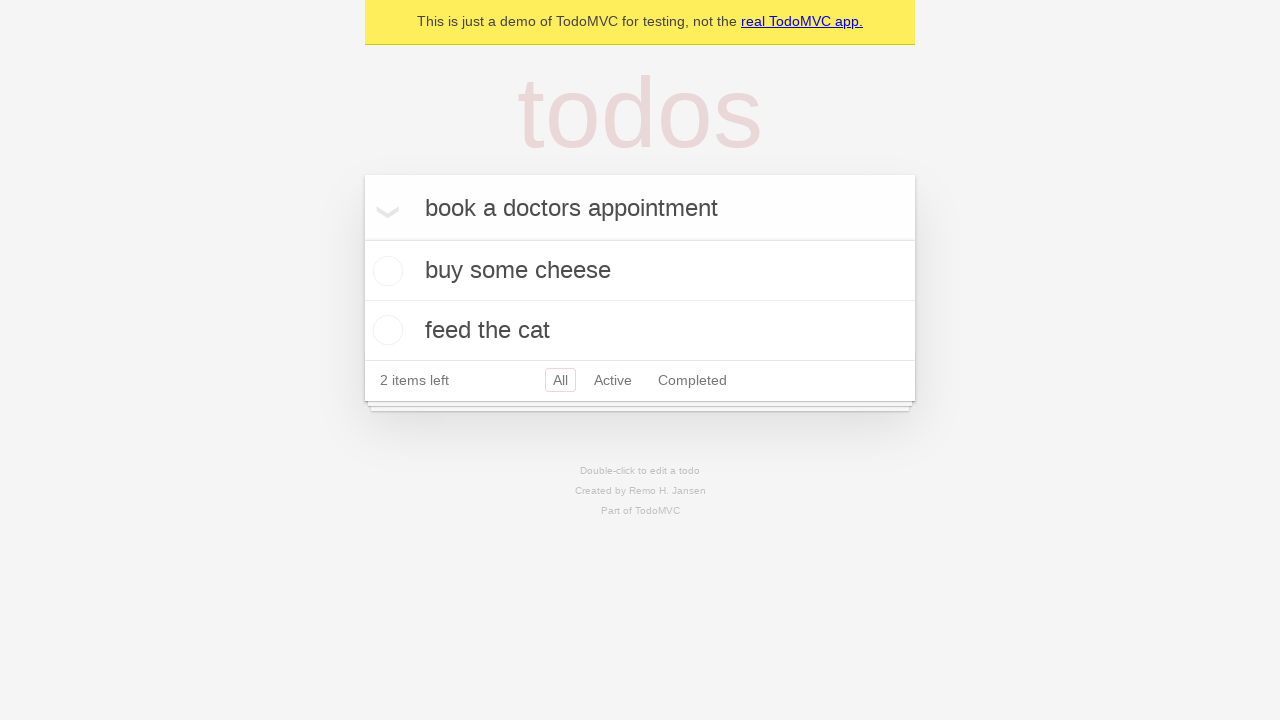

Pressed Enter to create third todo on internal:attr=[placeholder="What needs to be done?"i]
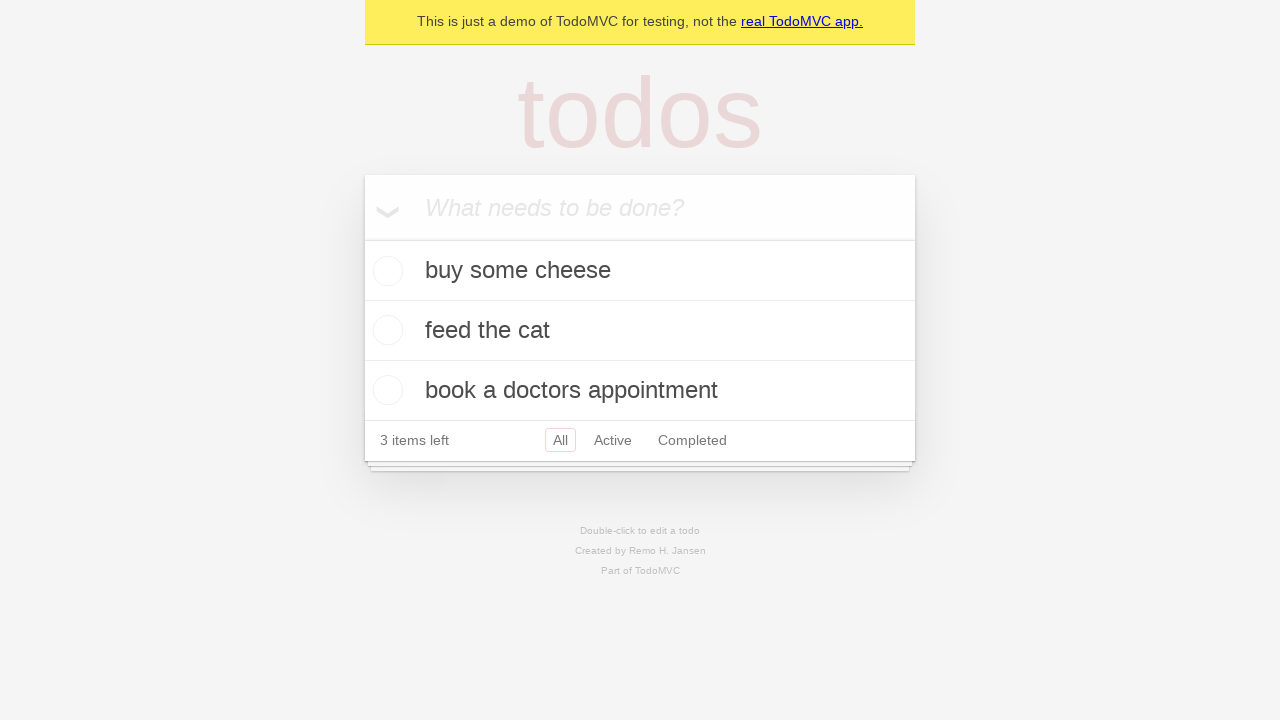

Waited for todos to load
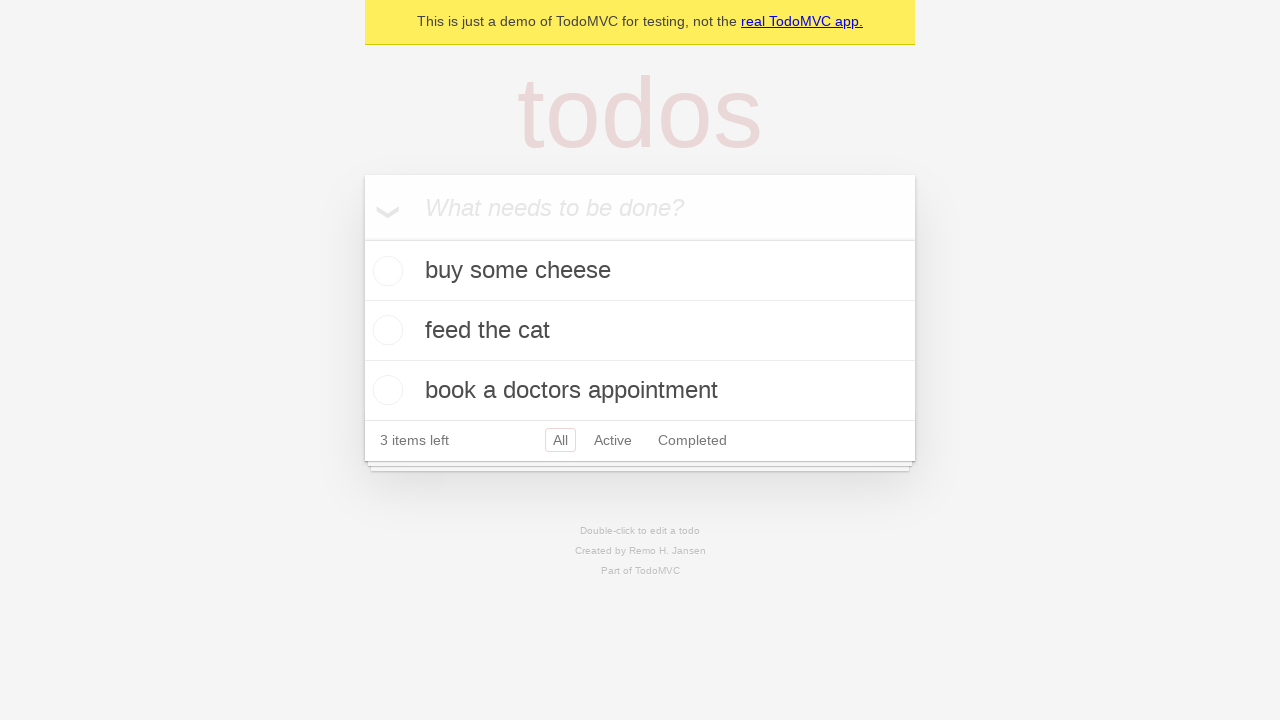

Checked 'Mark all as complete' checkbox to complete all todos at (362, 238) on internal:label="Mark all as complete"i
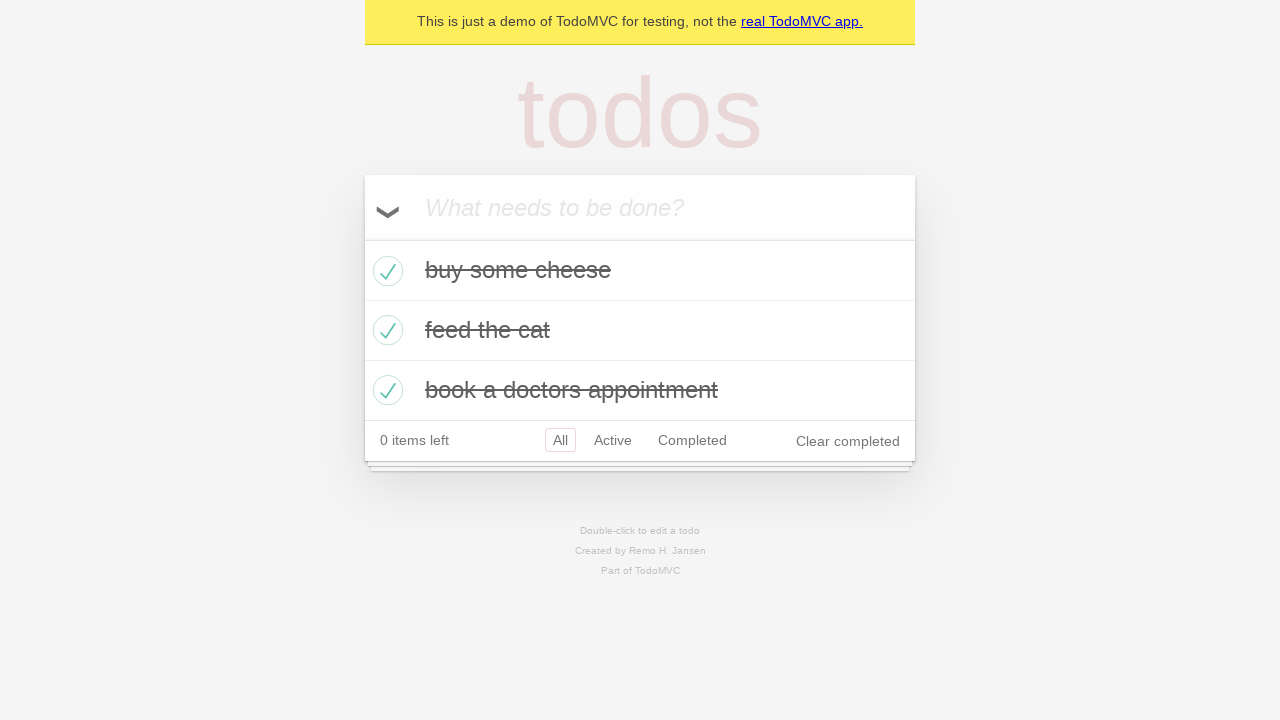

Unchecked first todo checkbox to mark it incomplete at (385, 271) on internal:testid=[data-testid="todo-item"s] >> nth=0 >> internal:role=checkbox
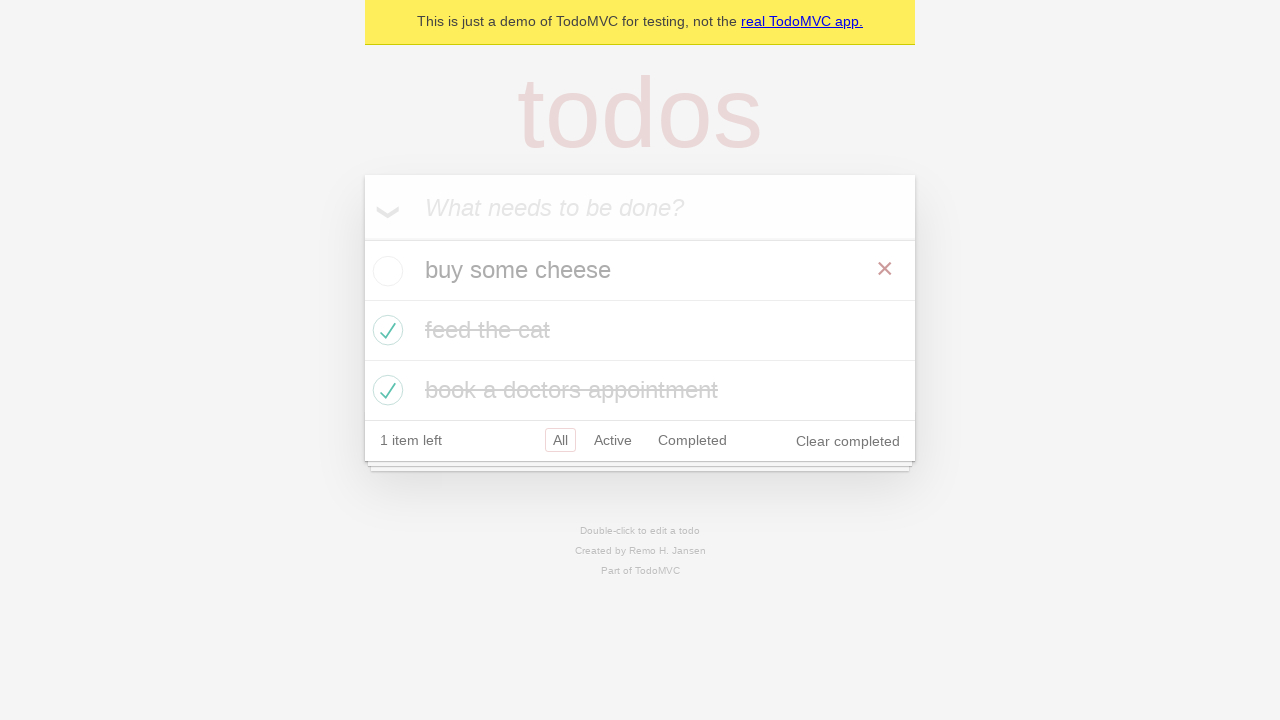

Checked first todo checkbox to mark it complete again at (385, 271) on internal:testid=[data-testid="todo-item"s] >> nth=0 >> internal:role=checkbox
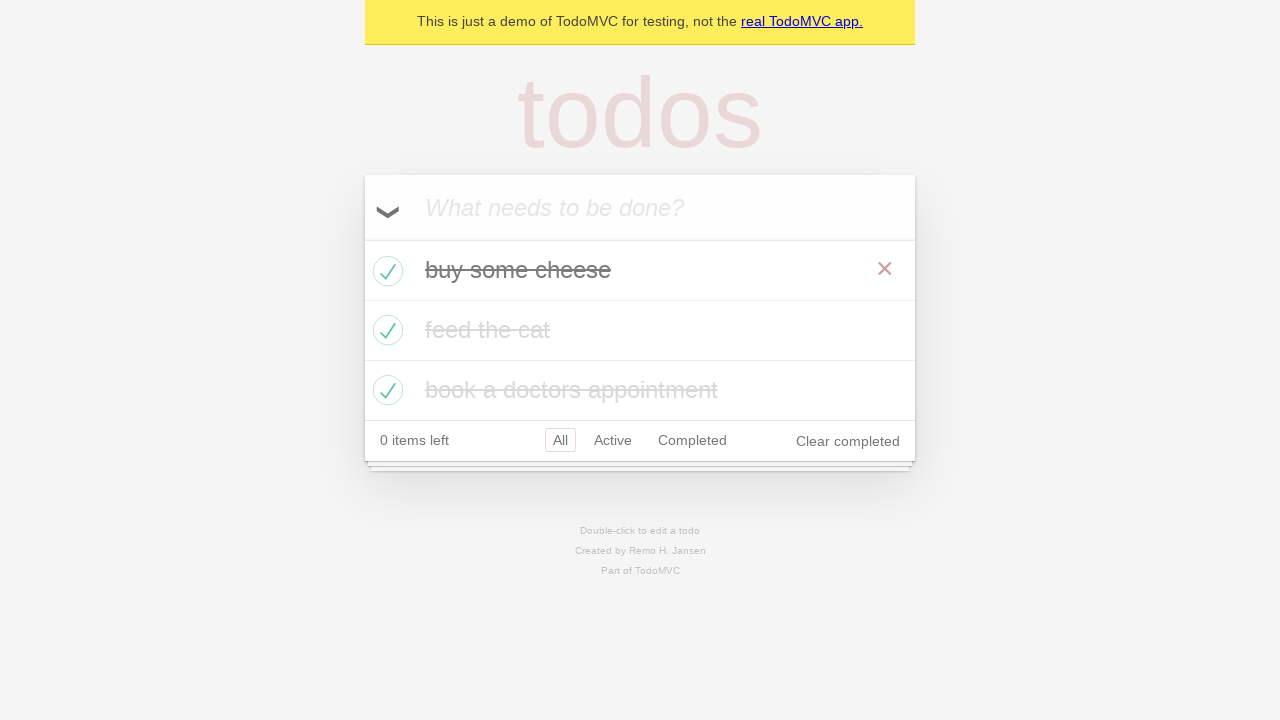

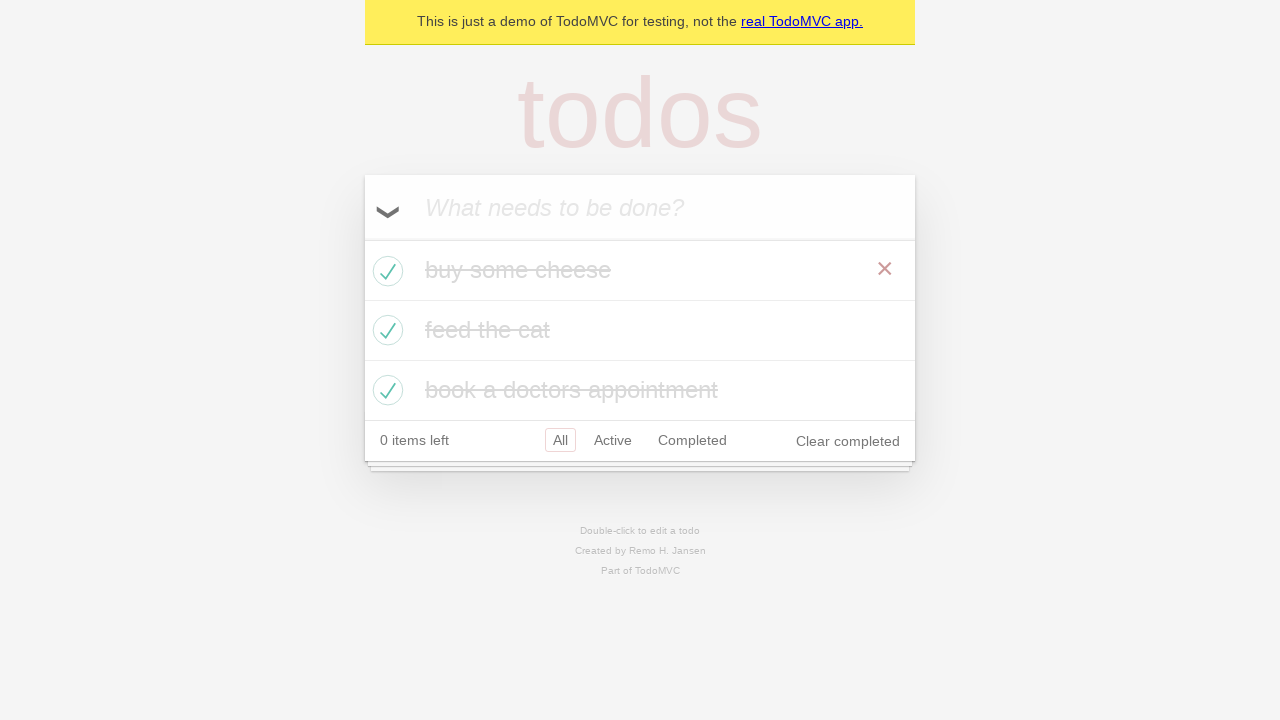